Opens the OrangeHRM demo website and maximizes the browser window to verify the page loads correctly.

Starting URL: https://opensource-demo.orangehrmlive.com/

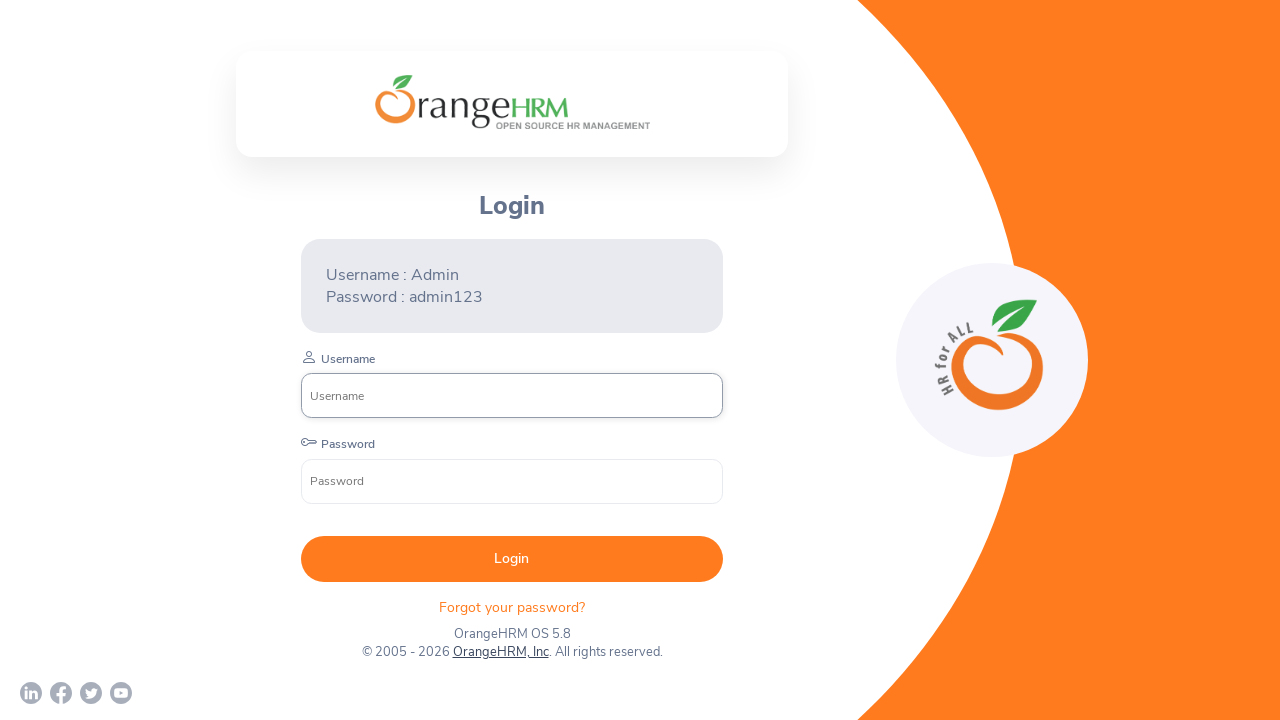

Set viewport size to 1920x1080 to maximize browser window
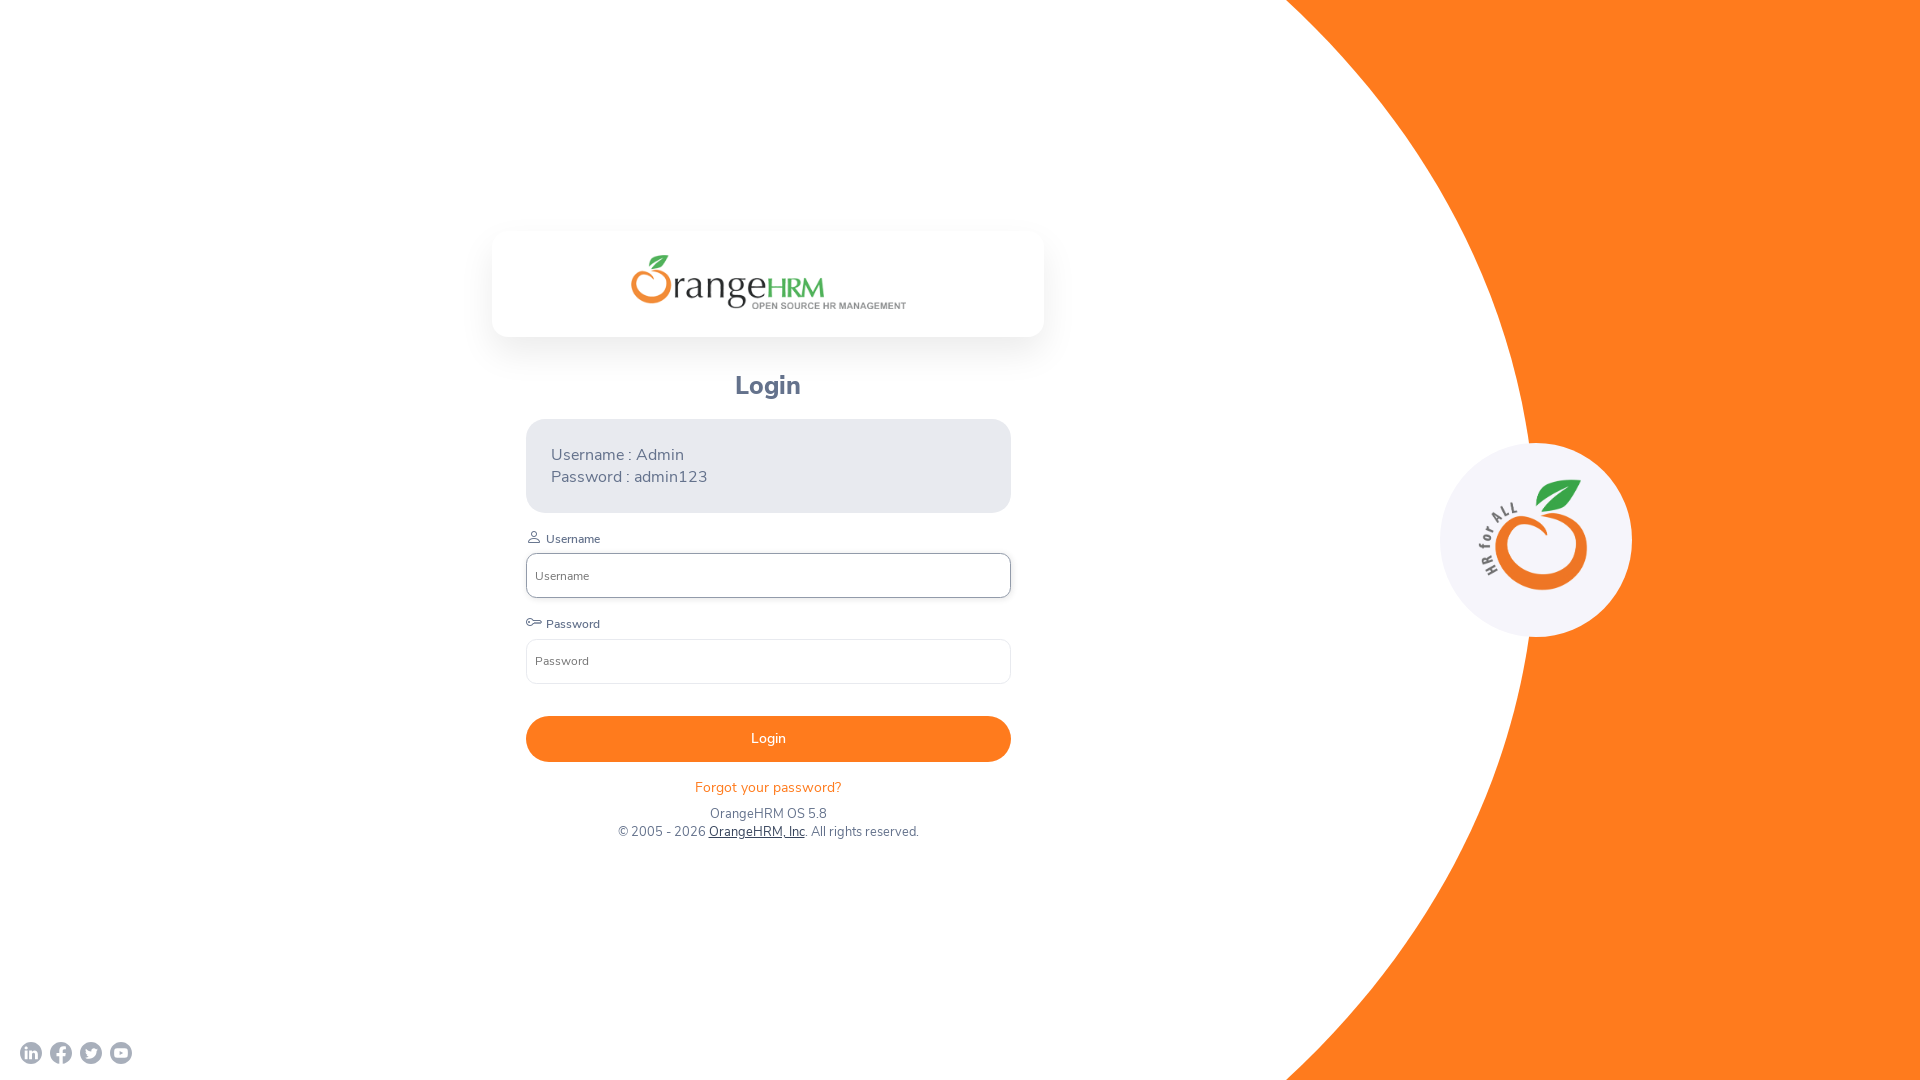

OrangeHRM demo page loaded completely (domcontentloaded)
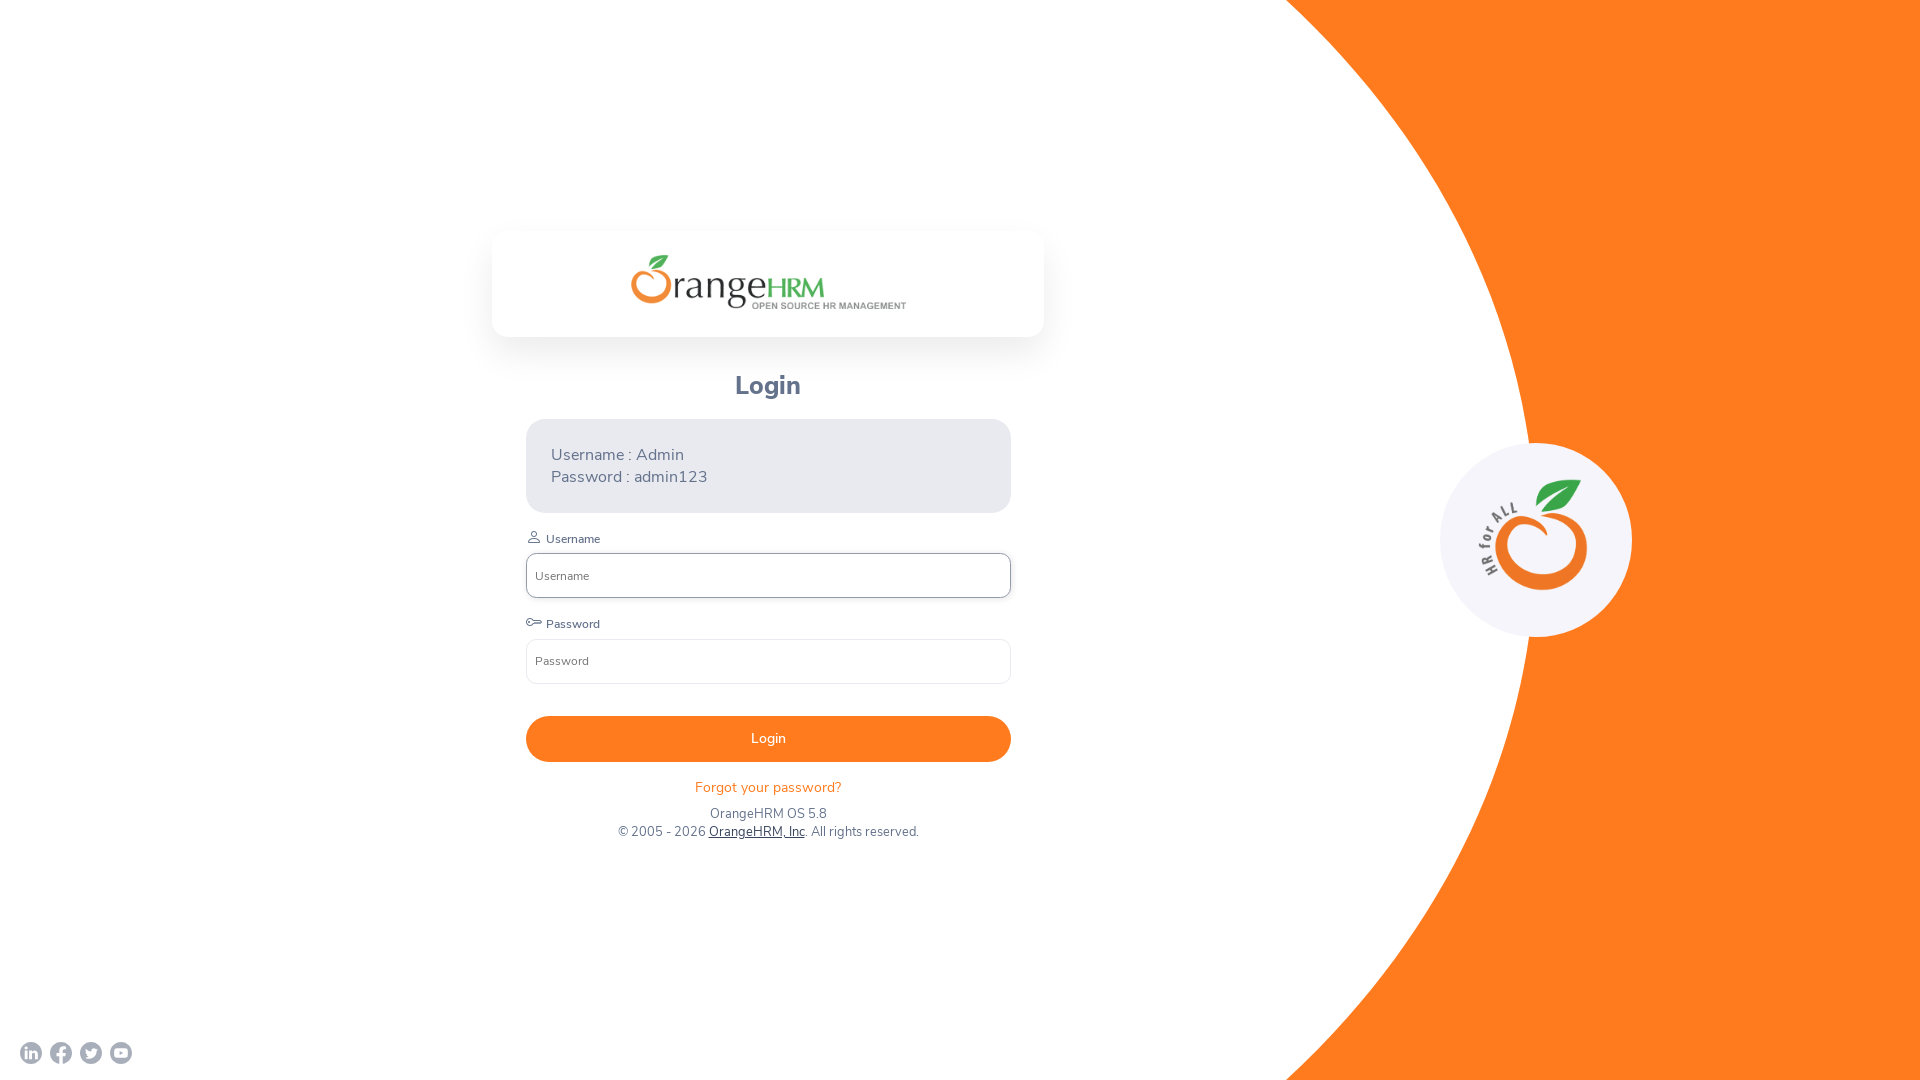

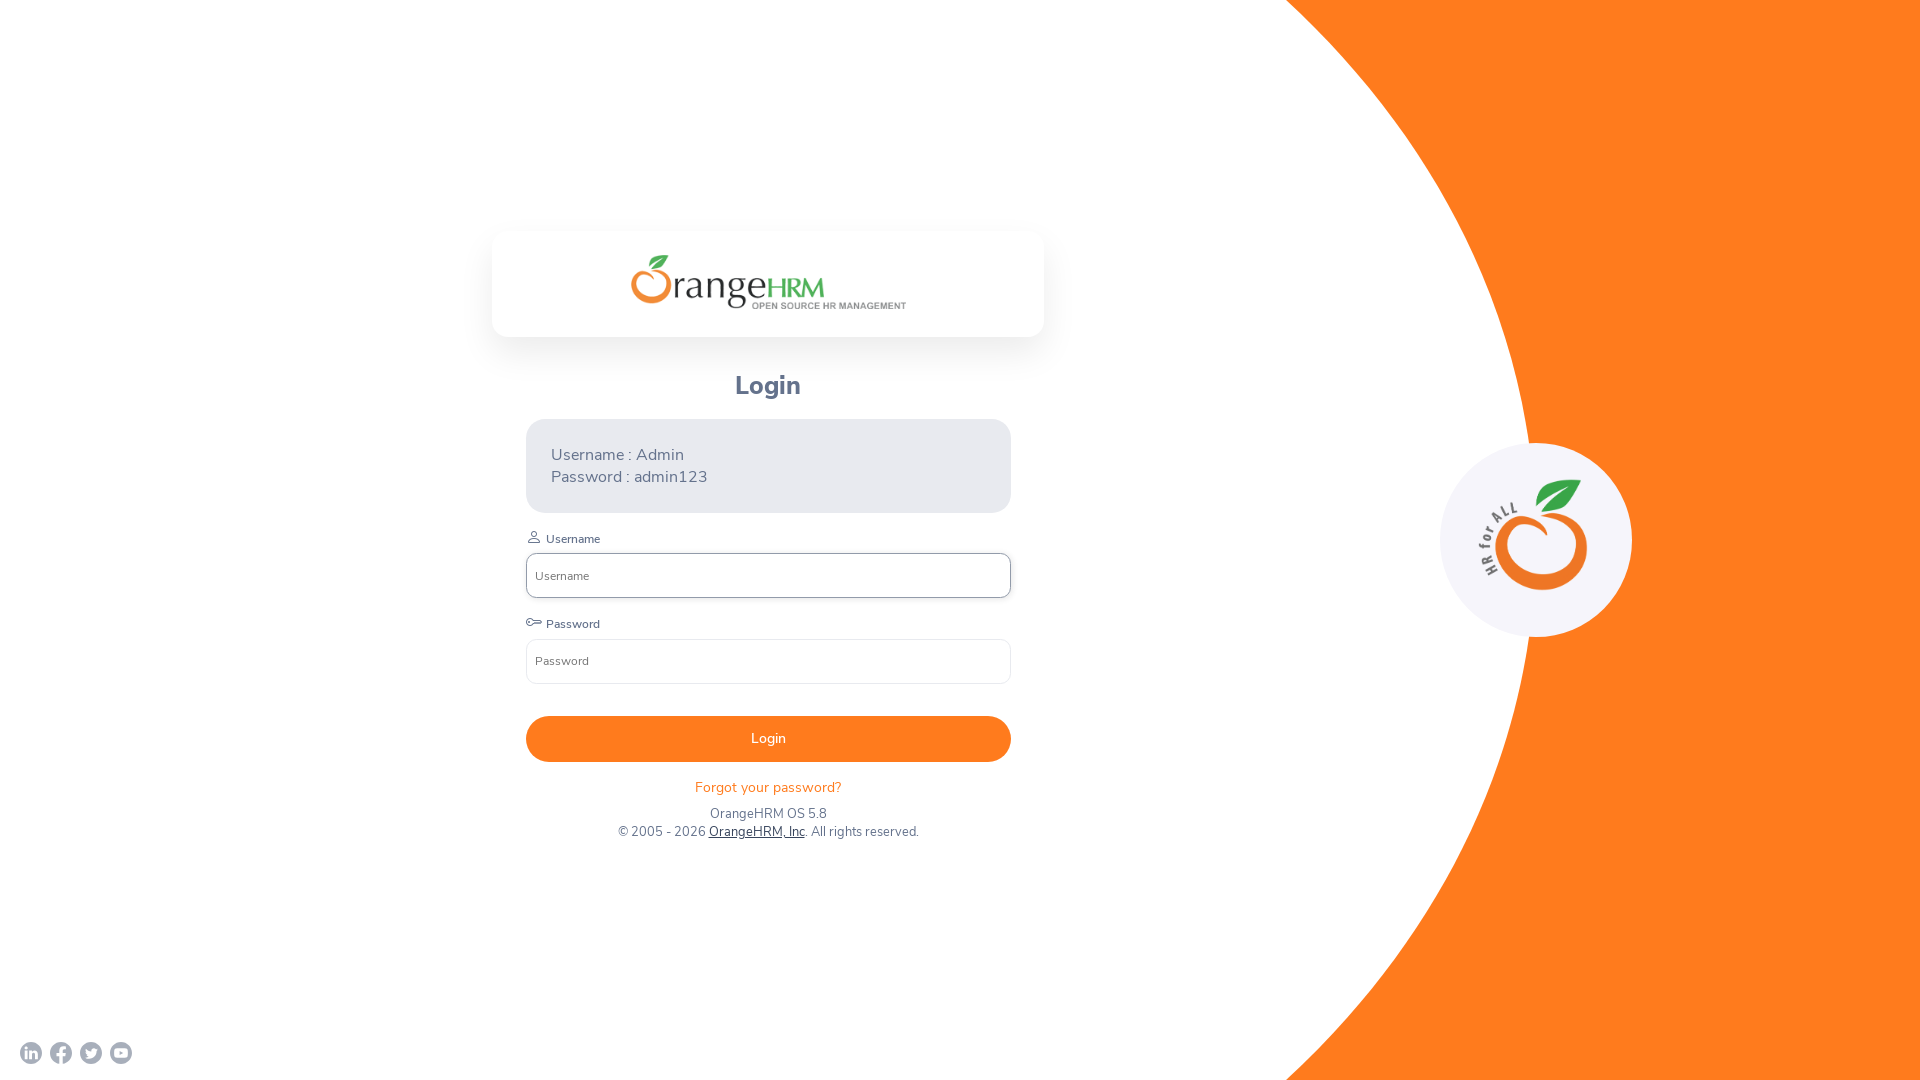